Tests textarea input by clearing it and entering sample text for the text area.

Starting URL: https://seleniumbase.io/demo_page

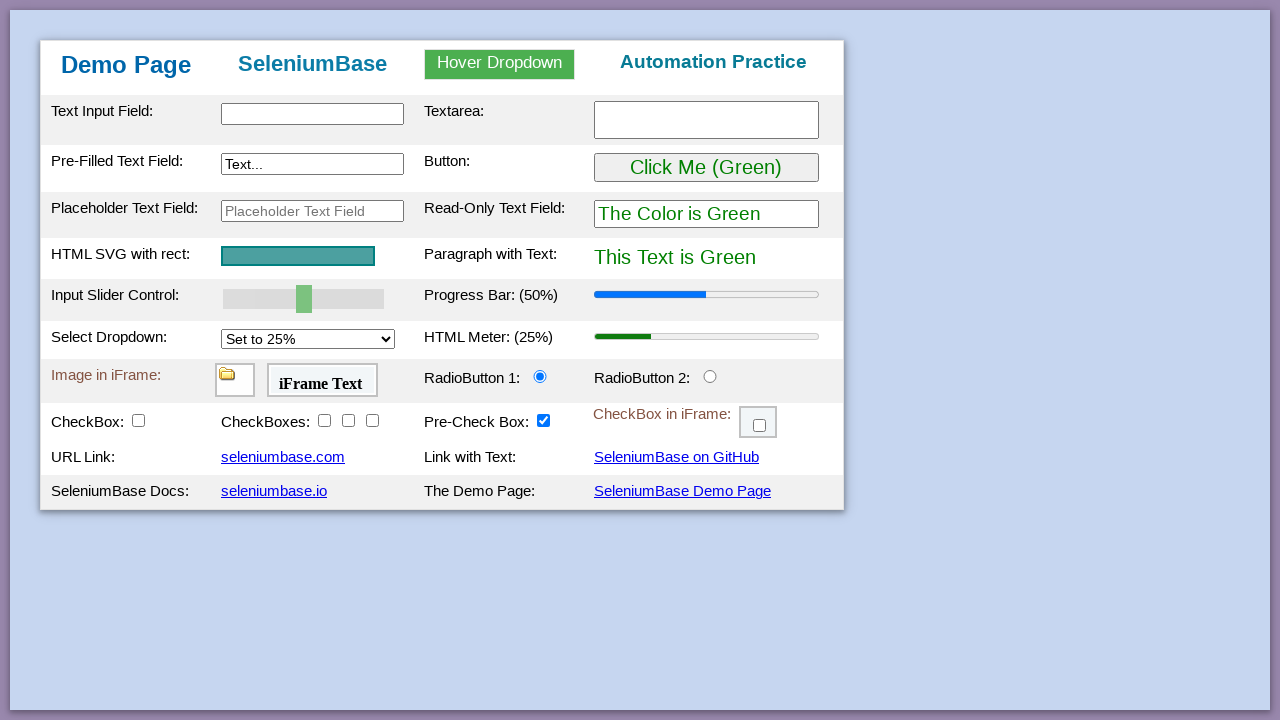

Page loaded - table body element found
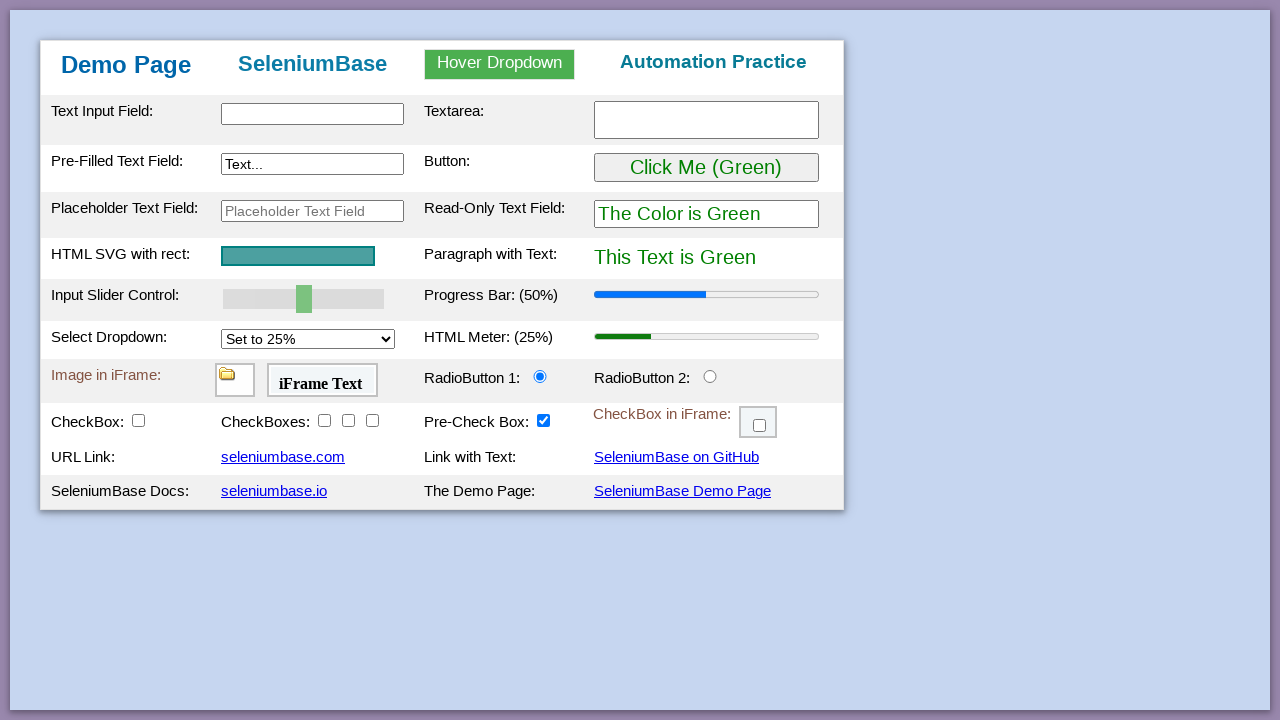

Cleared textarea field on #myTextarea
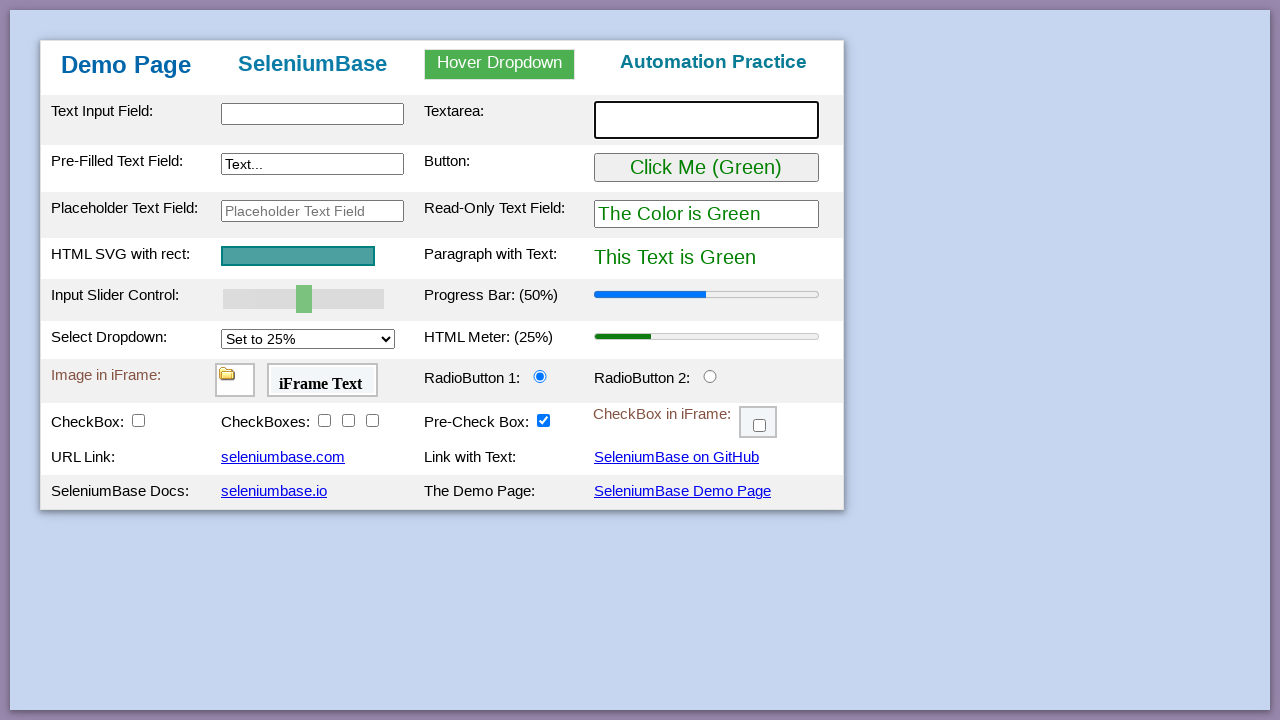

Entered sample text into textarea field on #myTextarea
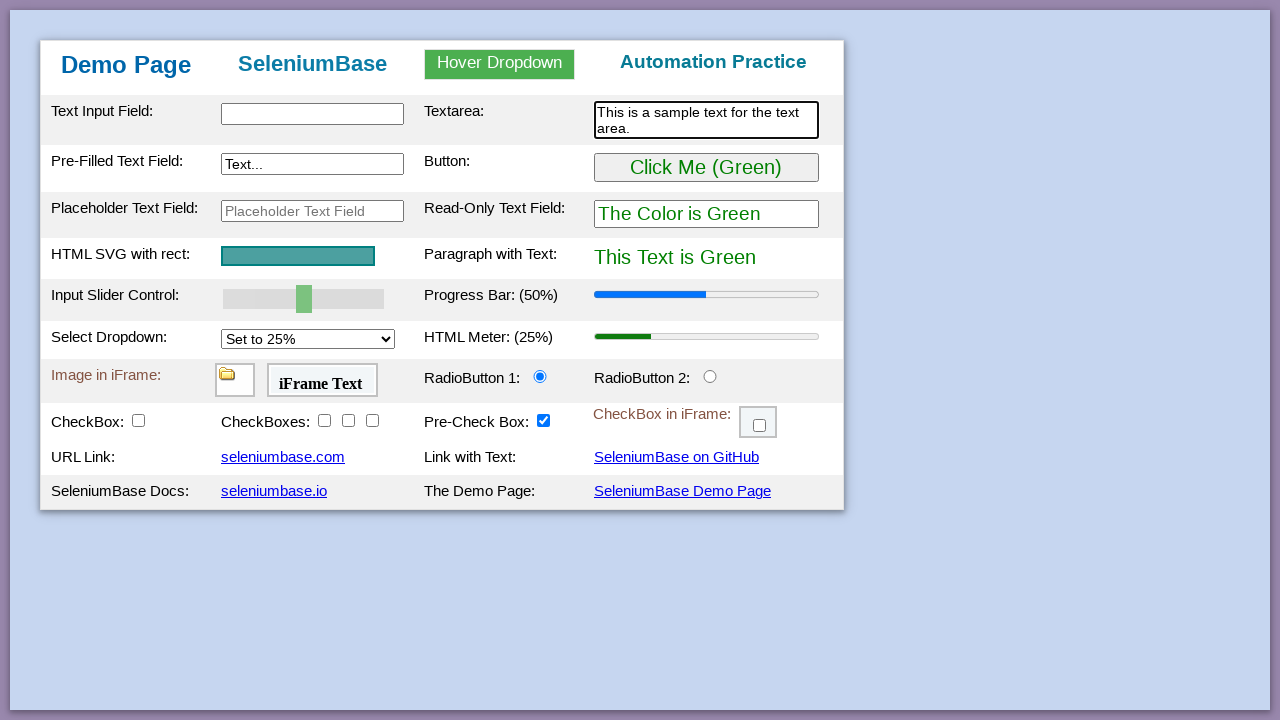

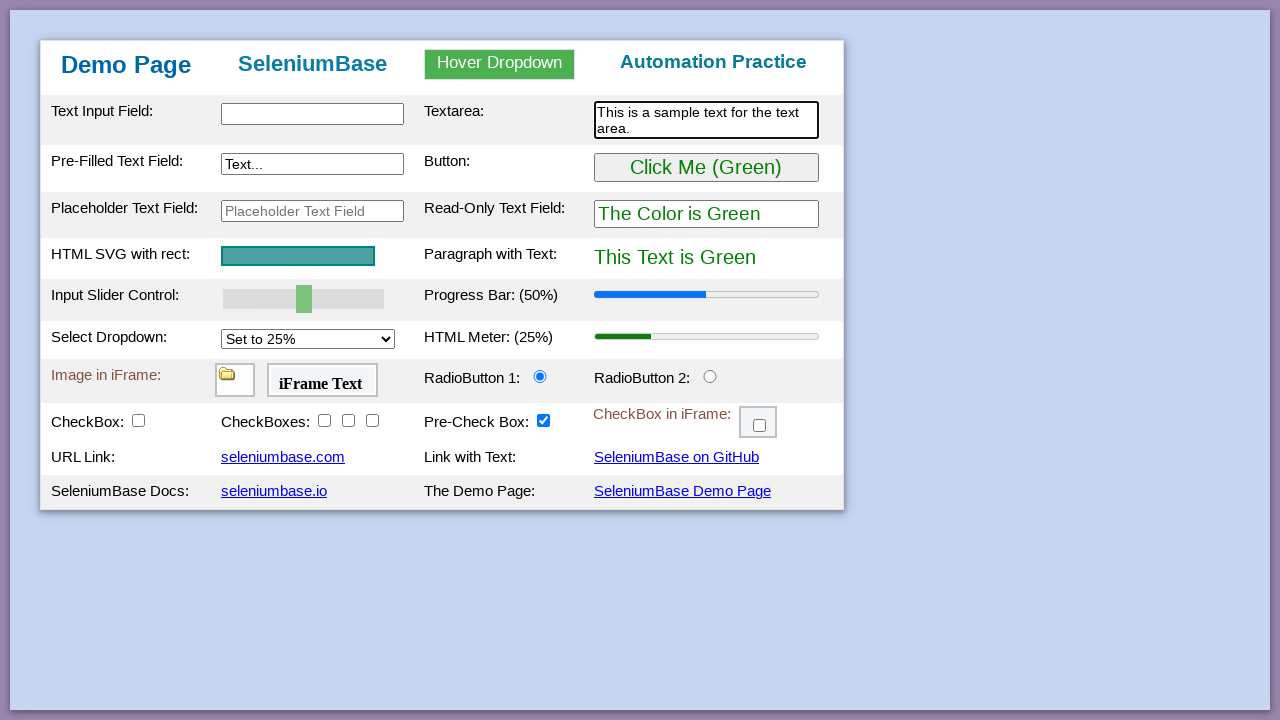